Tests a slow calculator by setting a delay, performing an addition operation (7+8), and verifying the result equals 15

Starting URL: https://bonigarcia.dev/selenium-webdriver-java/slow-calculator.html

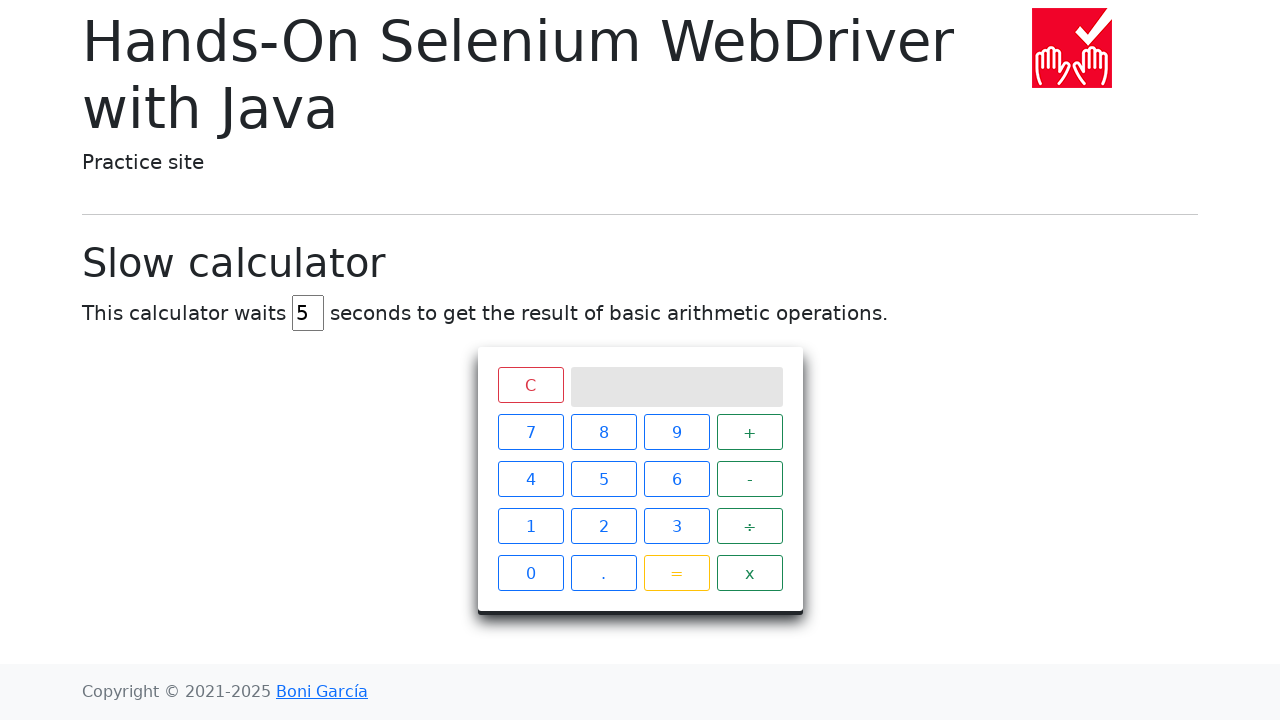

Navigated to slow calculator page
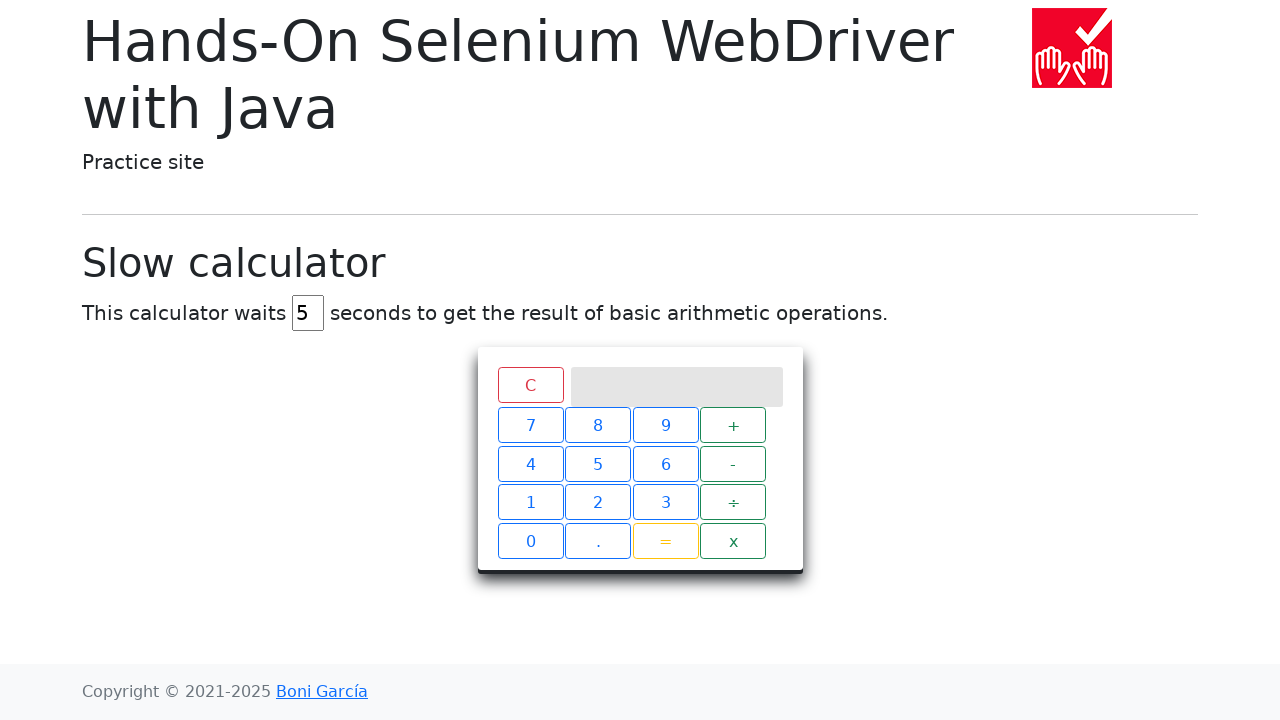

Cleared delay input field on input#delay
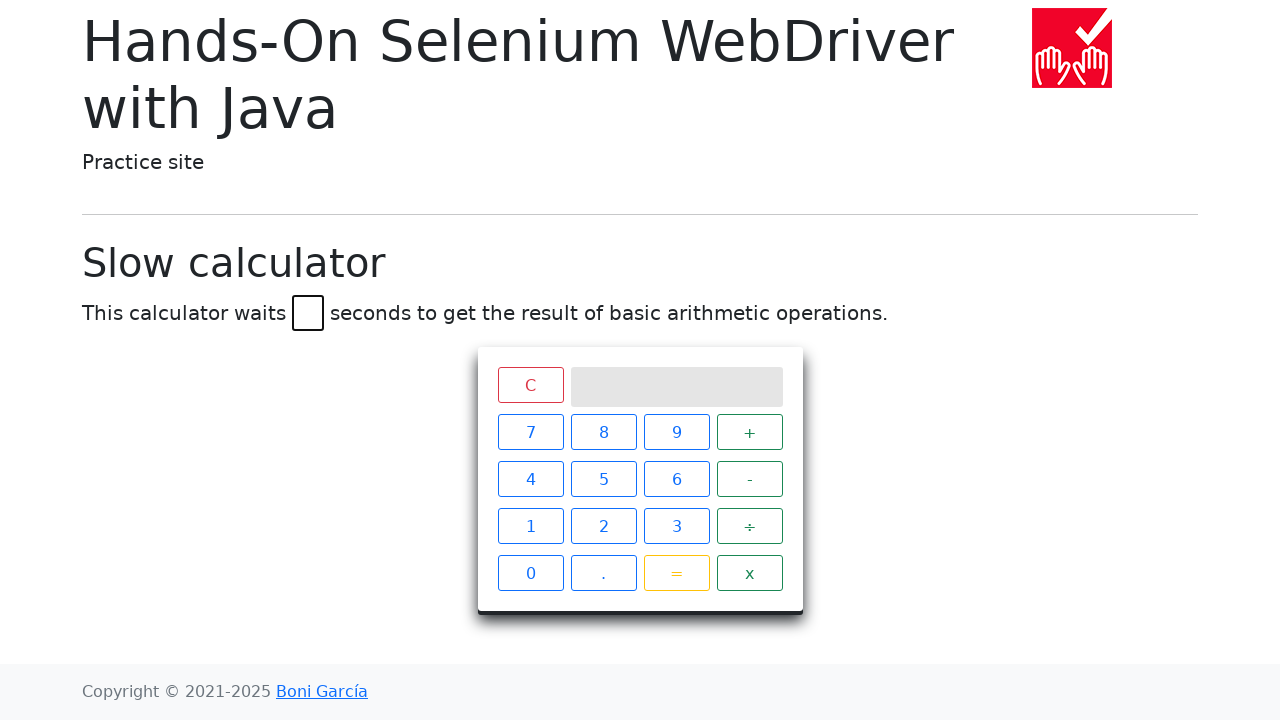

Set delay to 45 seconds on input#delay
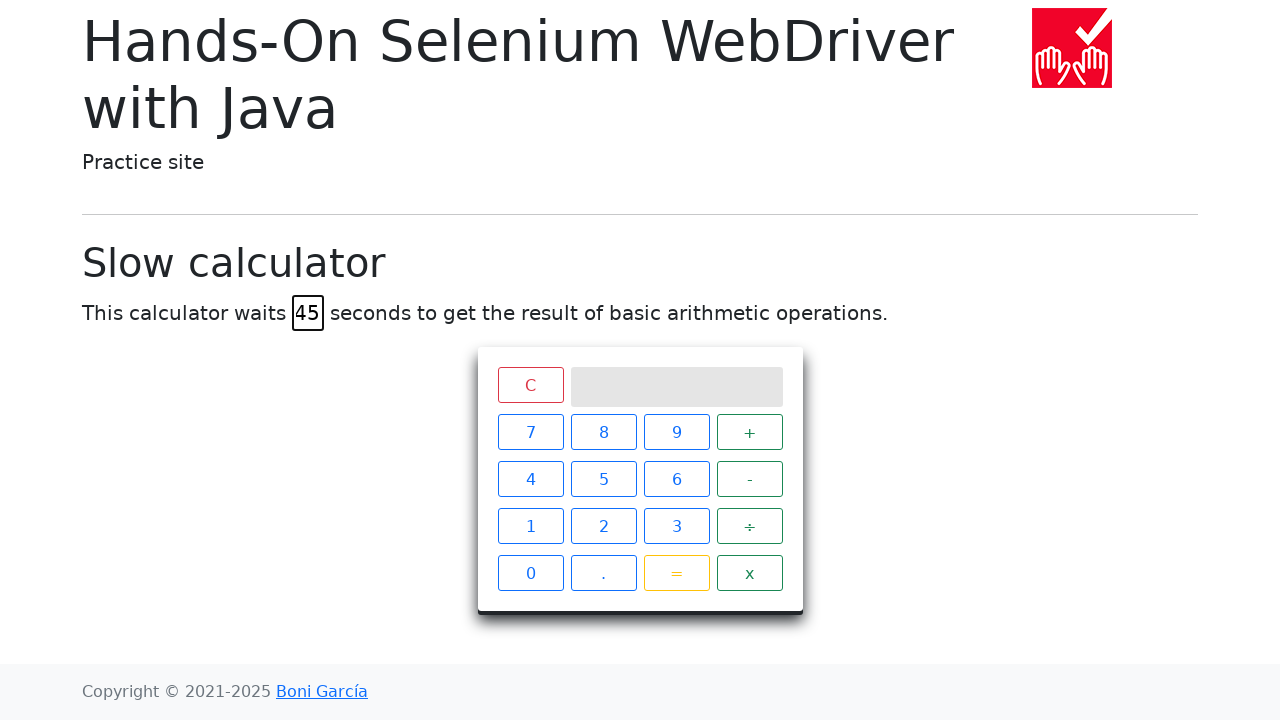

Clicked number 7 at (530, 432) on xpath=//span[text()="7"]
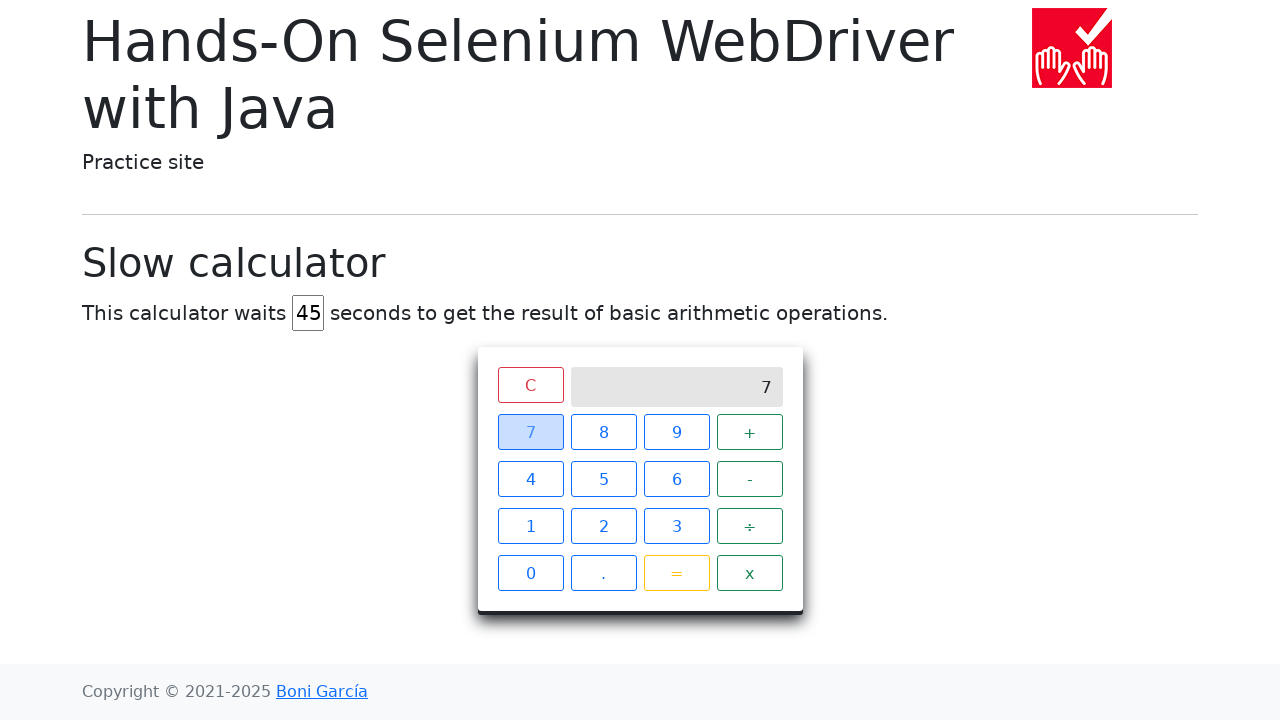

Clicked addition operator at (750, 432) on xpath=//span[text()="+"]
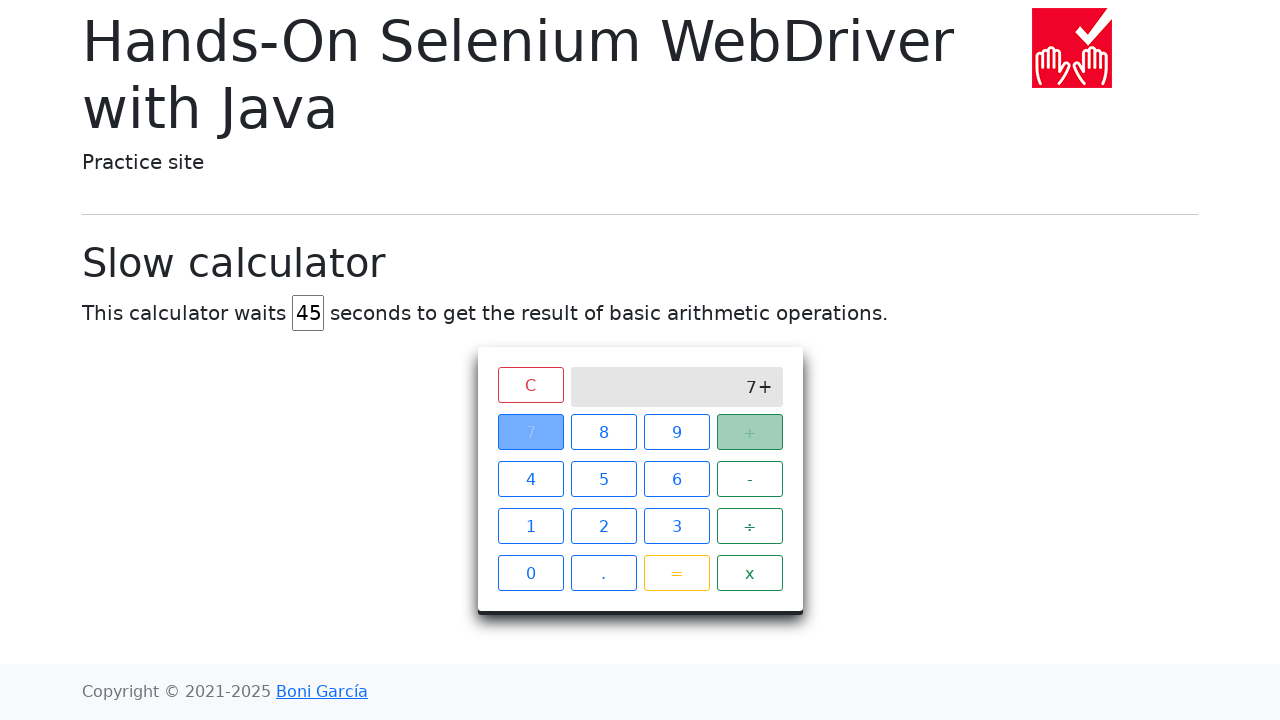

Clicked number 8 at (604, 432) on xpath=//span[text()="8"]
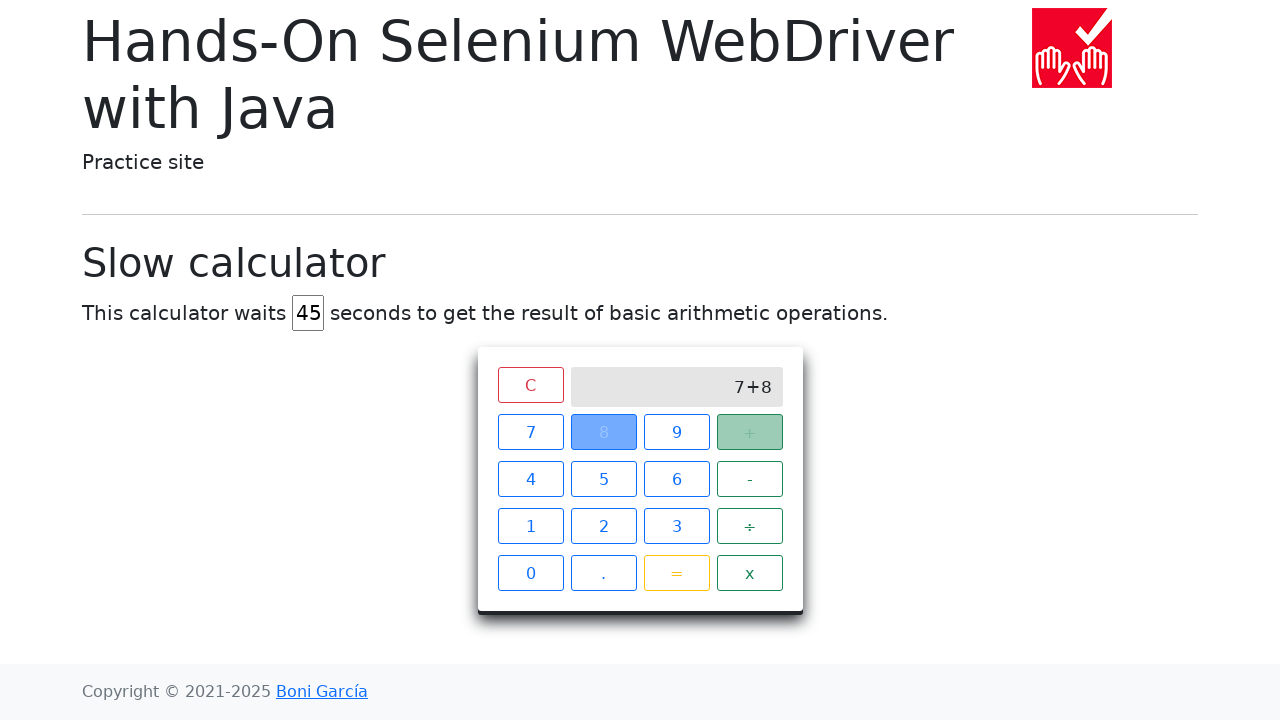

Clicked equals button to calculate result at (676, 573) on xpath=//span[text()="="]
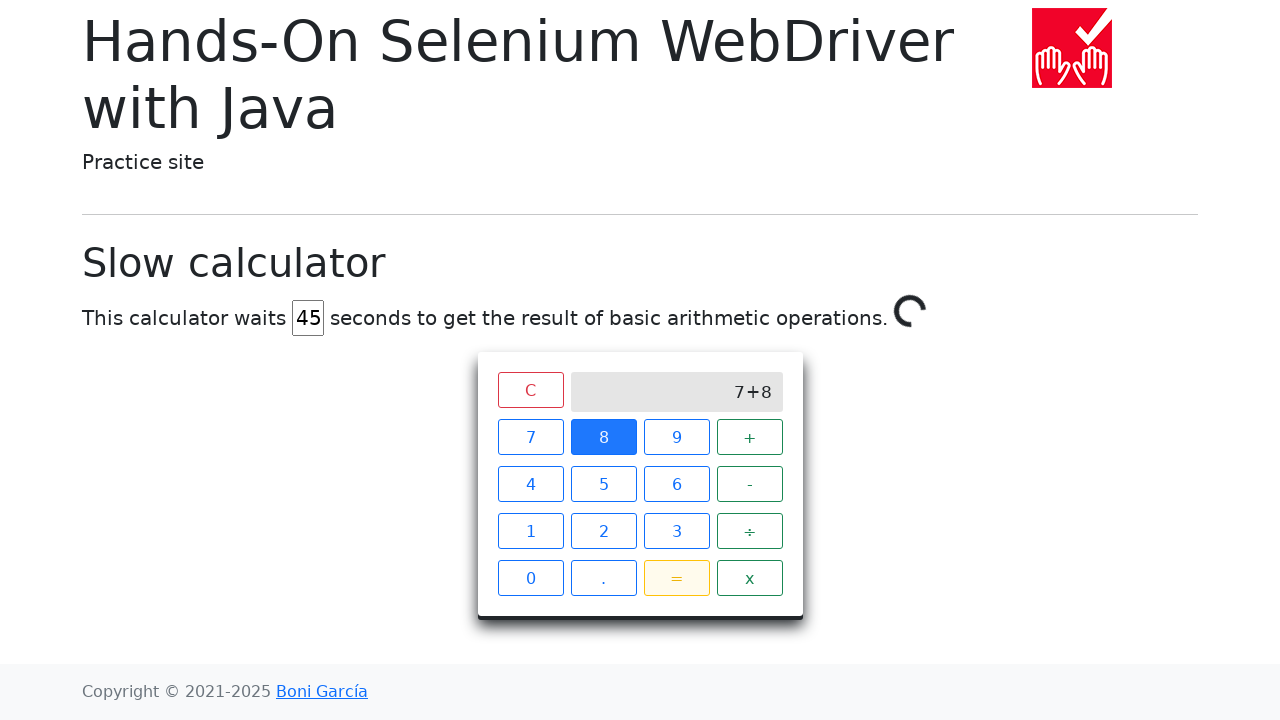

Waited for calculation result to appear (result = 15)
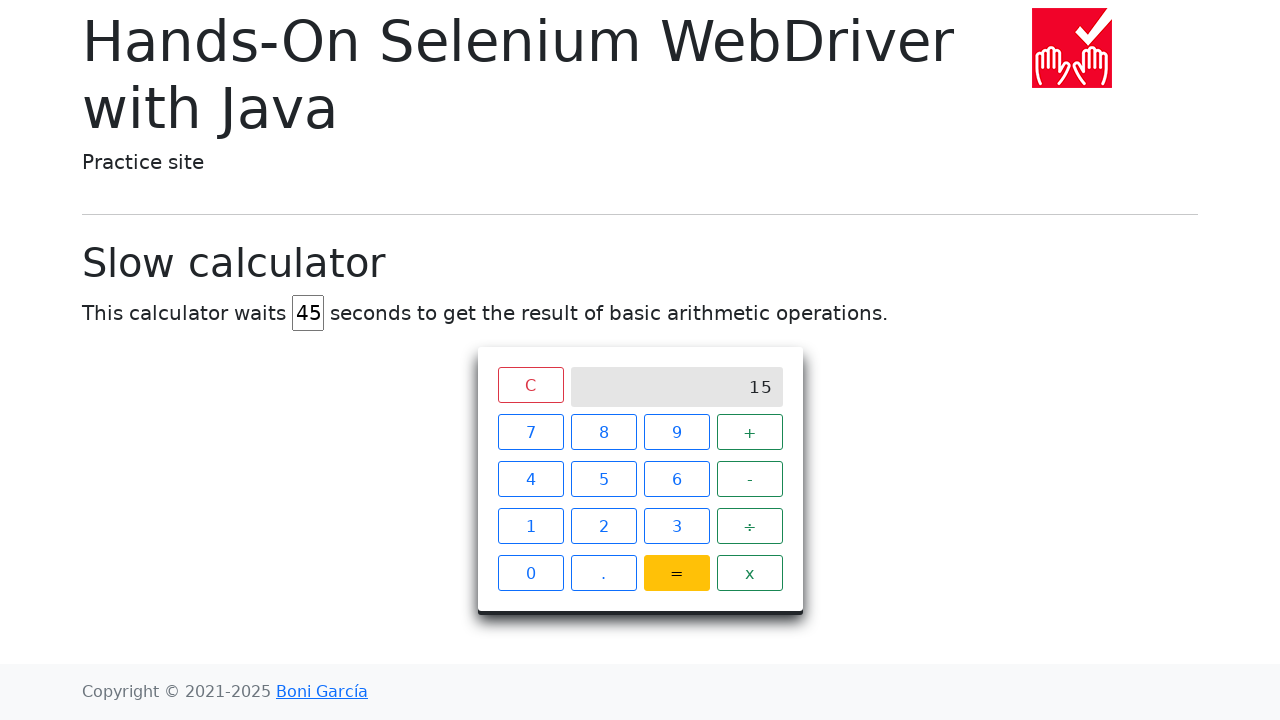

Retrieved result text from calculator screen: 15
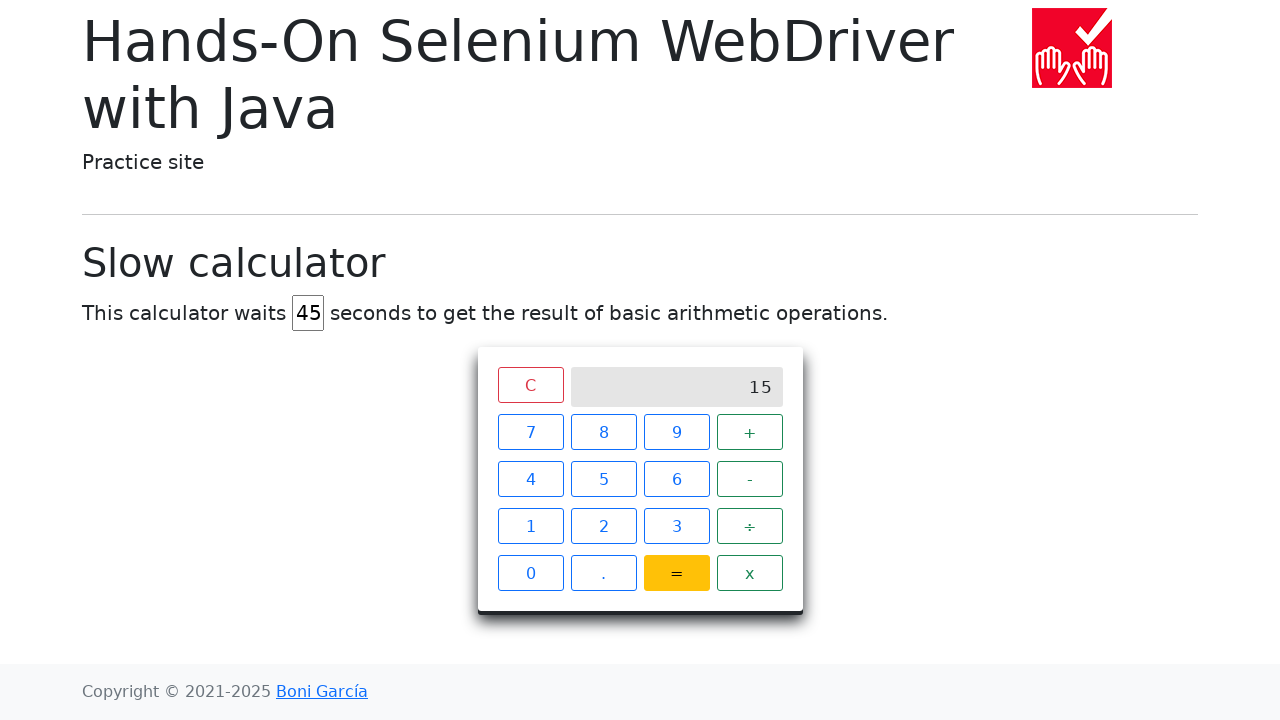

Verified result equals 15
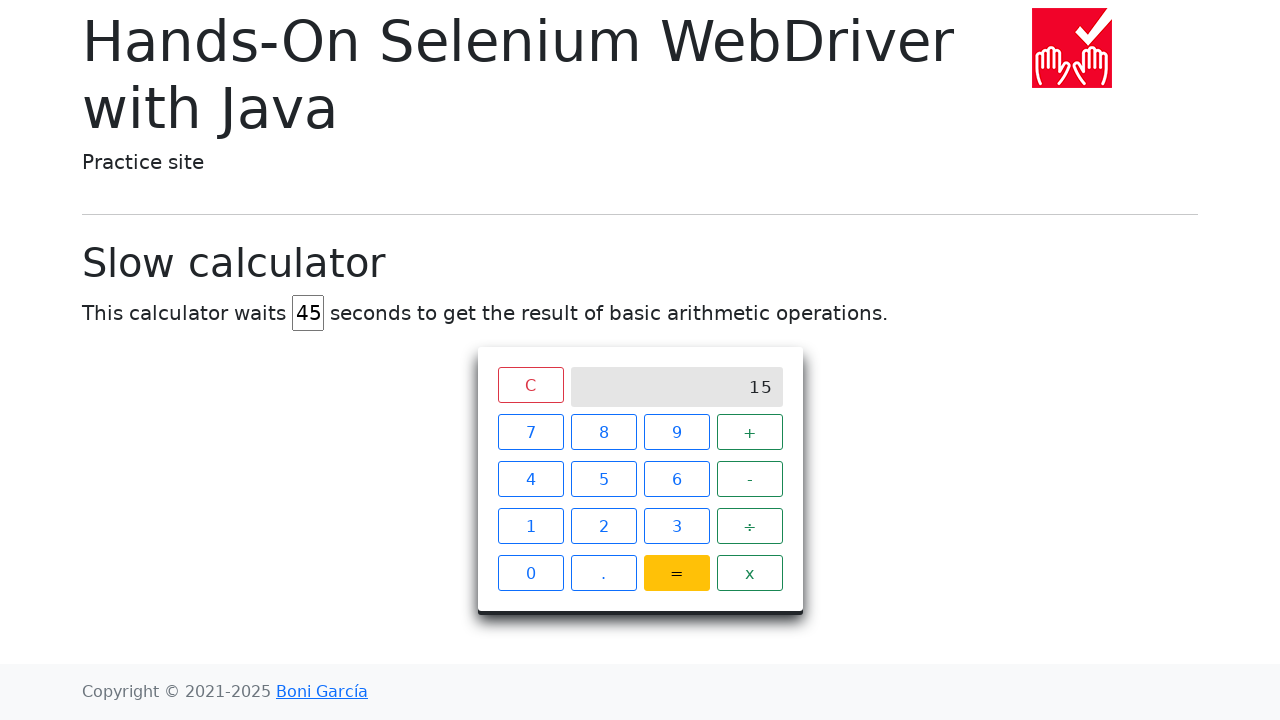

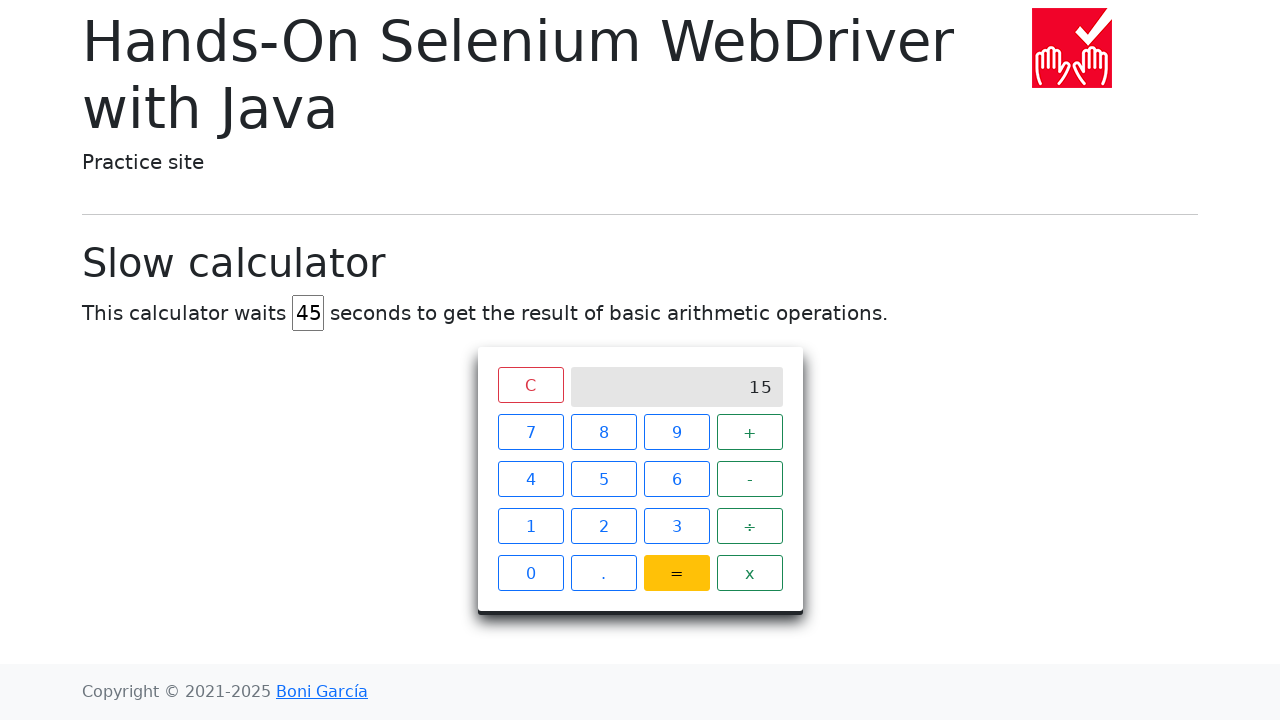